Tests navigation through Shadow DOM elements on a Polymer shop website by clicking on the men's outerwear category link.

Starting URL: https://shop.polymer-project.org/

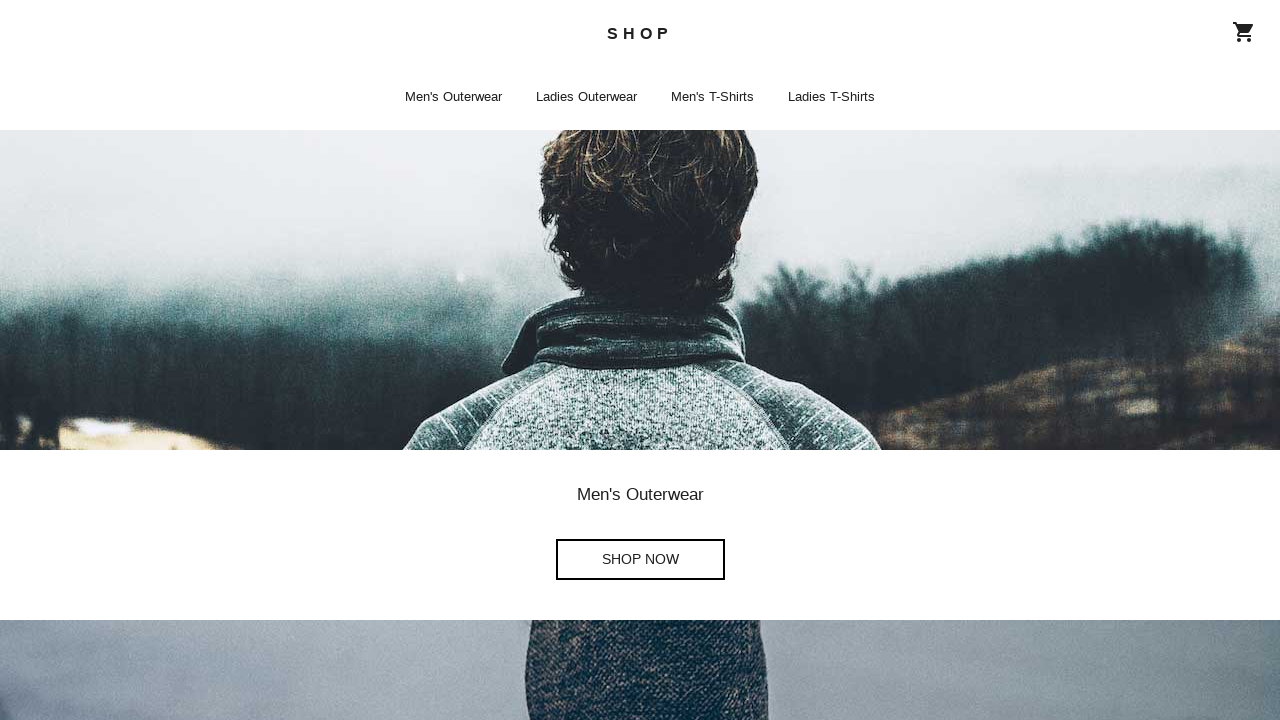

Navigated to Polymer shop homepage
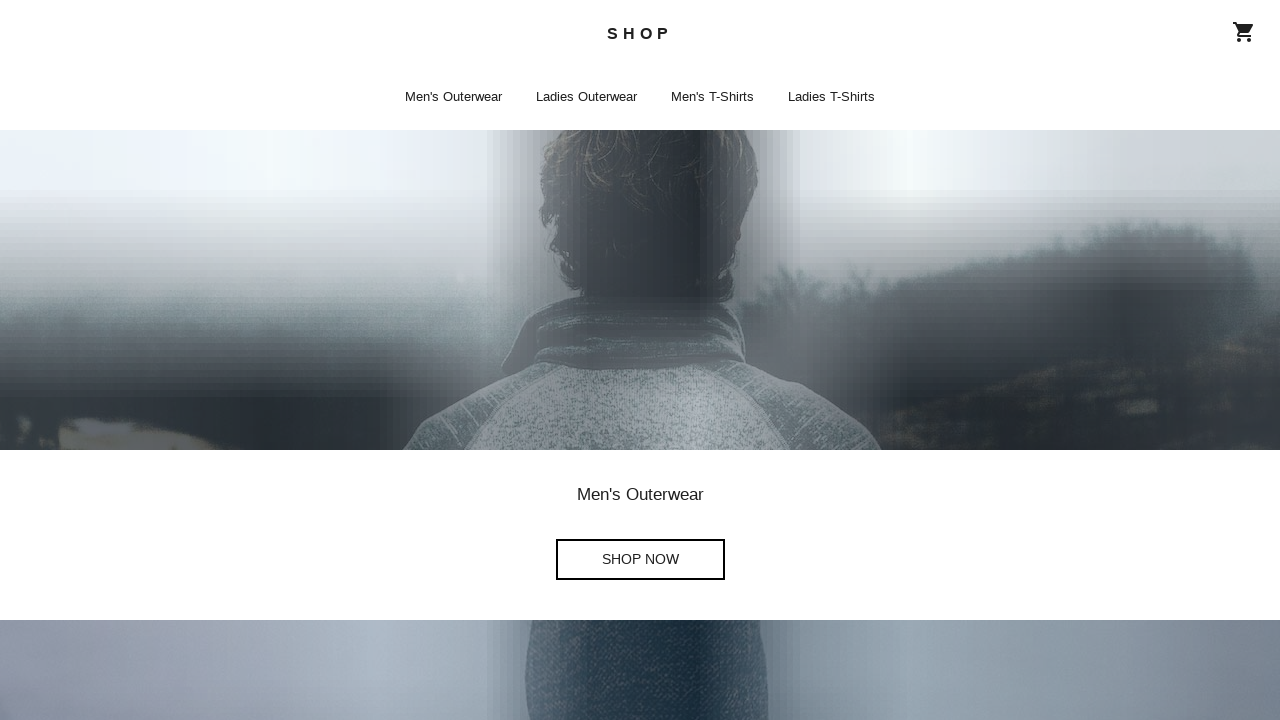

Accessed shadow DOM root of shop-app element
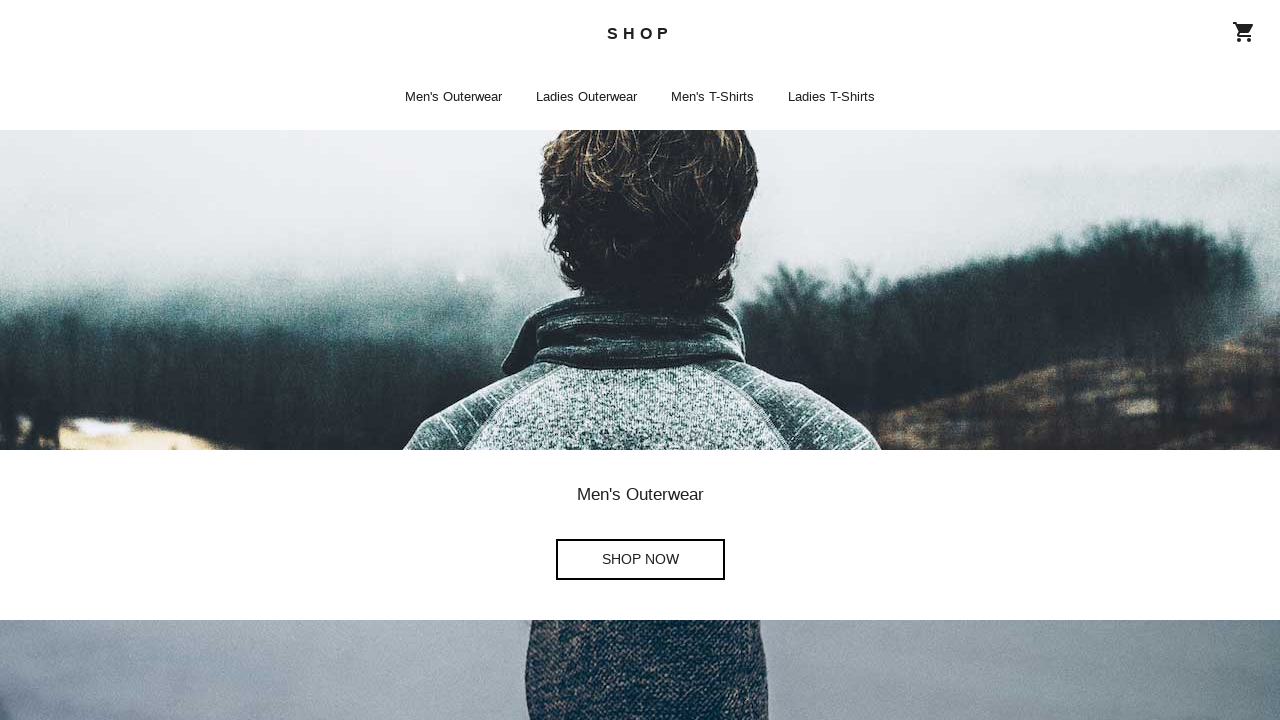

Accessed shadow DOM root of shop-home element nested in iron-pages
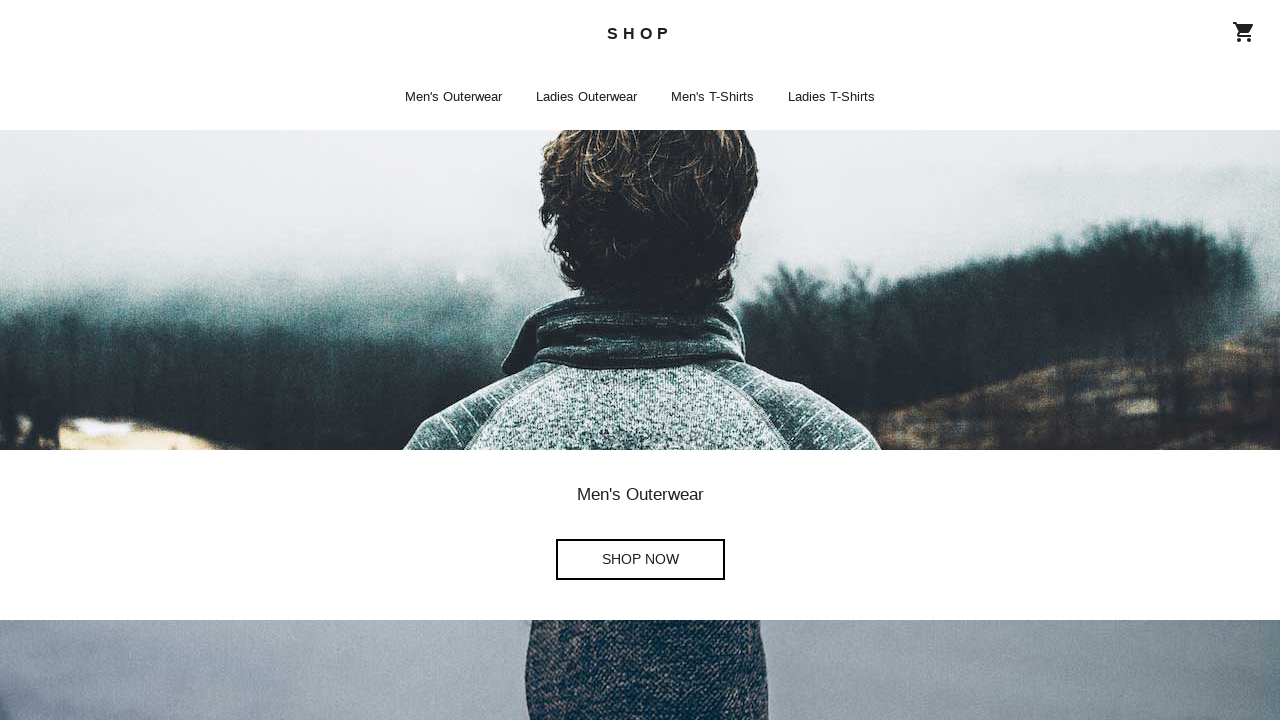

Clicked on men's outerwear category link in shadow DOM
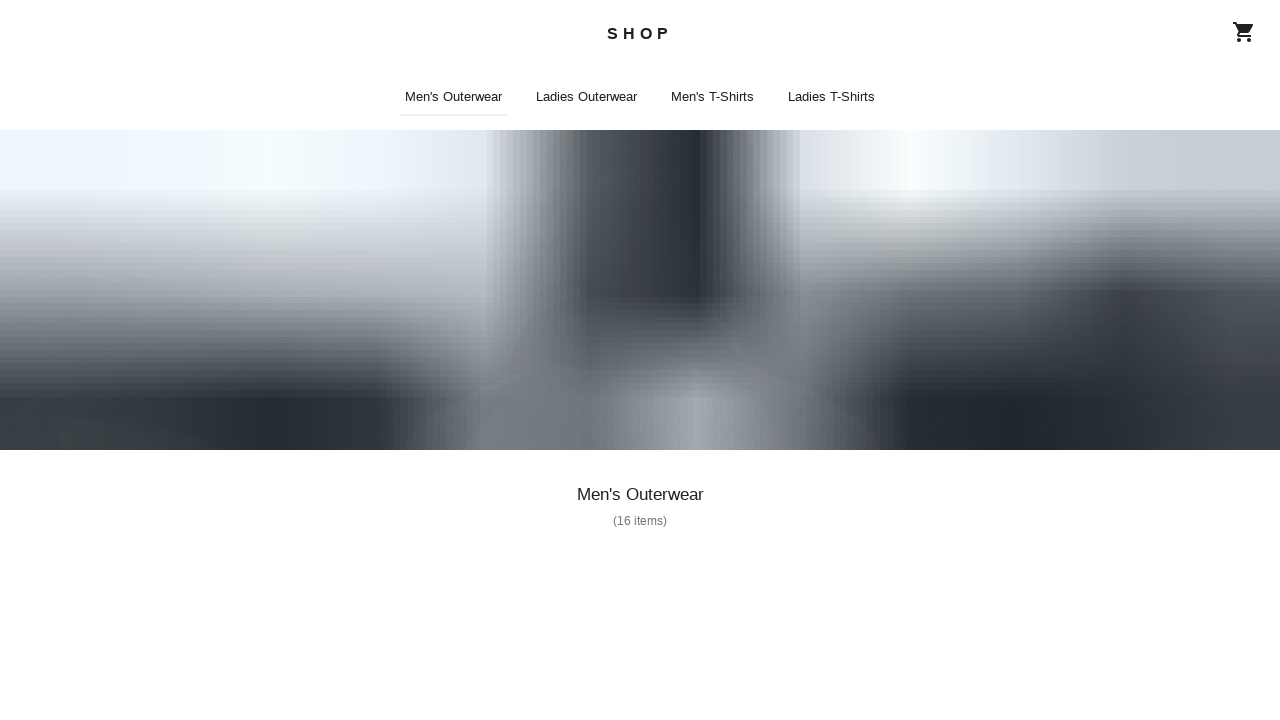

Waited for navigation to complete (networkidle)
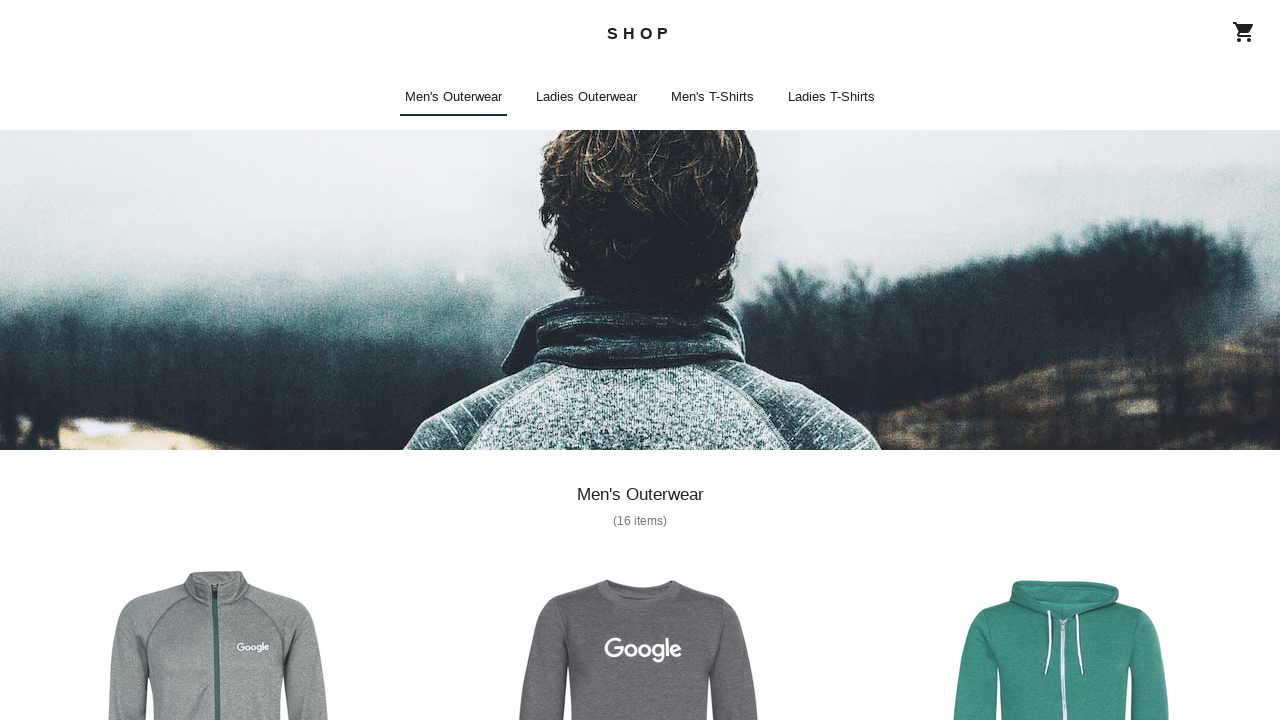

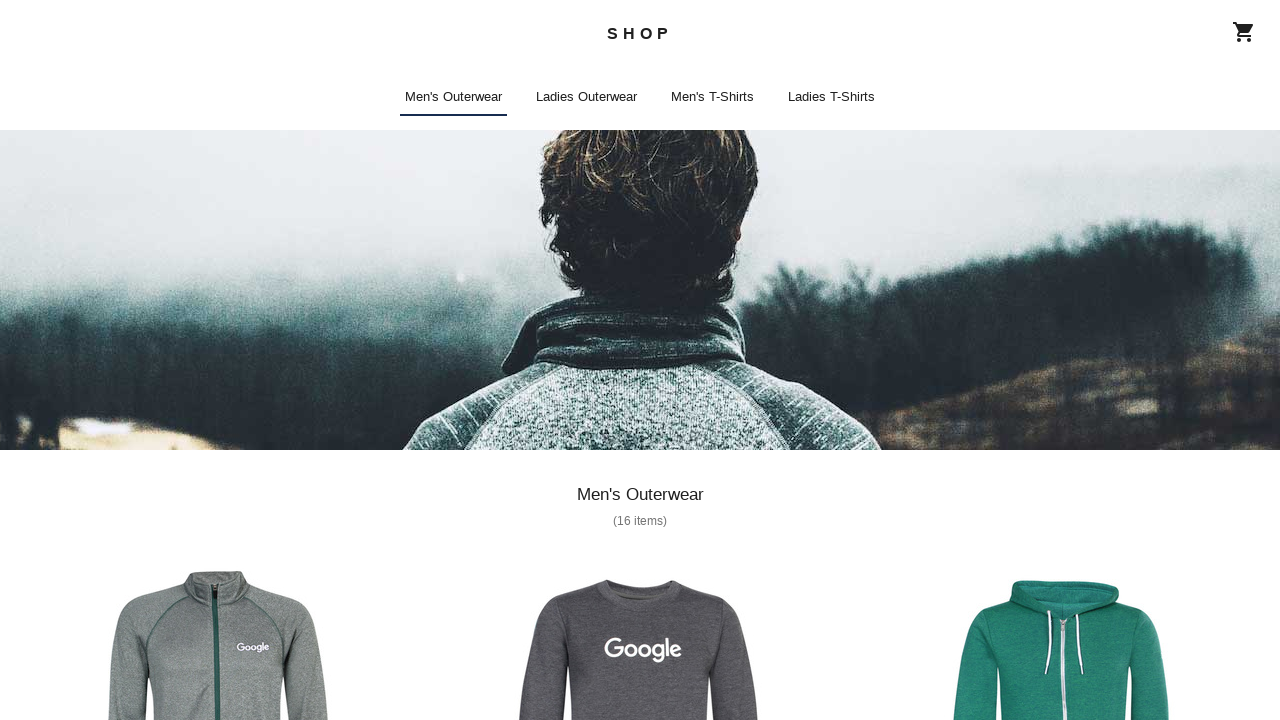